Tests a math form by reading a value from the page, calculating the logarithm of the absolute value of 12*sin(x), filling in the answer, checking multiple checkboxes, and submitting the form.

Starting URL: http://suninjuly.github.io/math.html

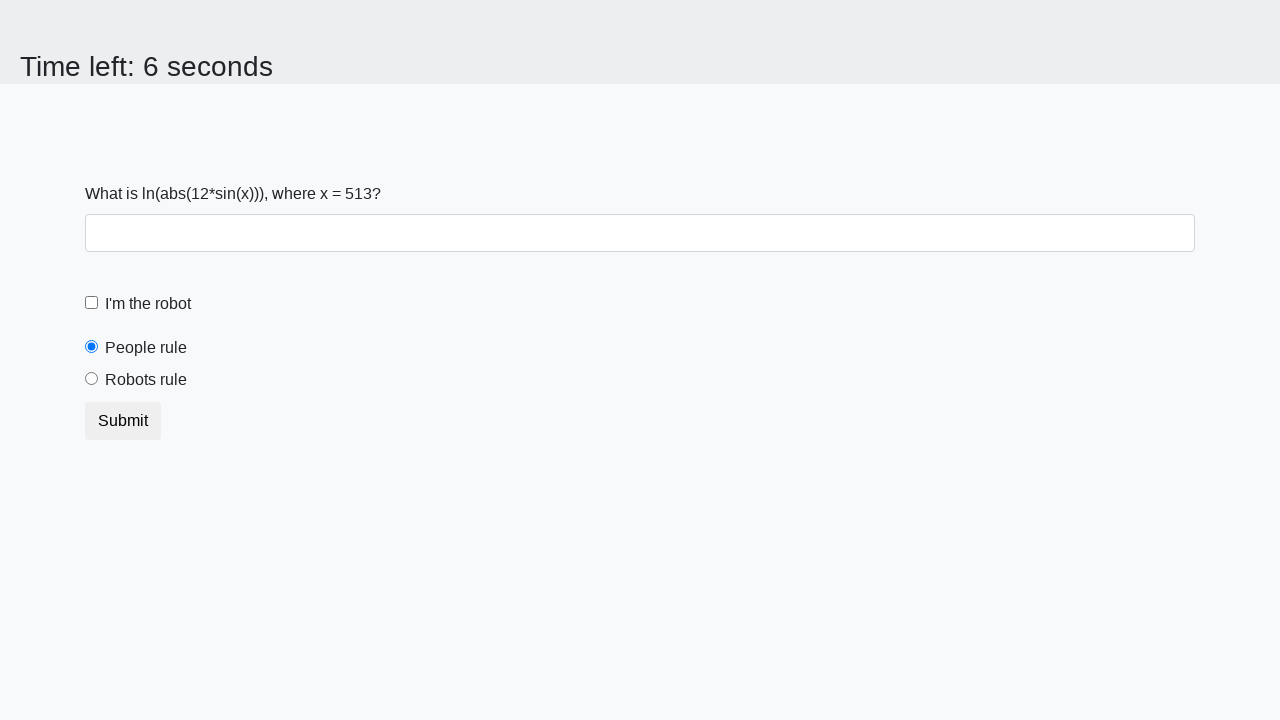

Retrieved x value from the page
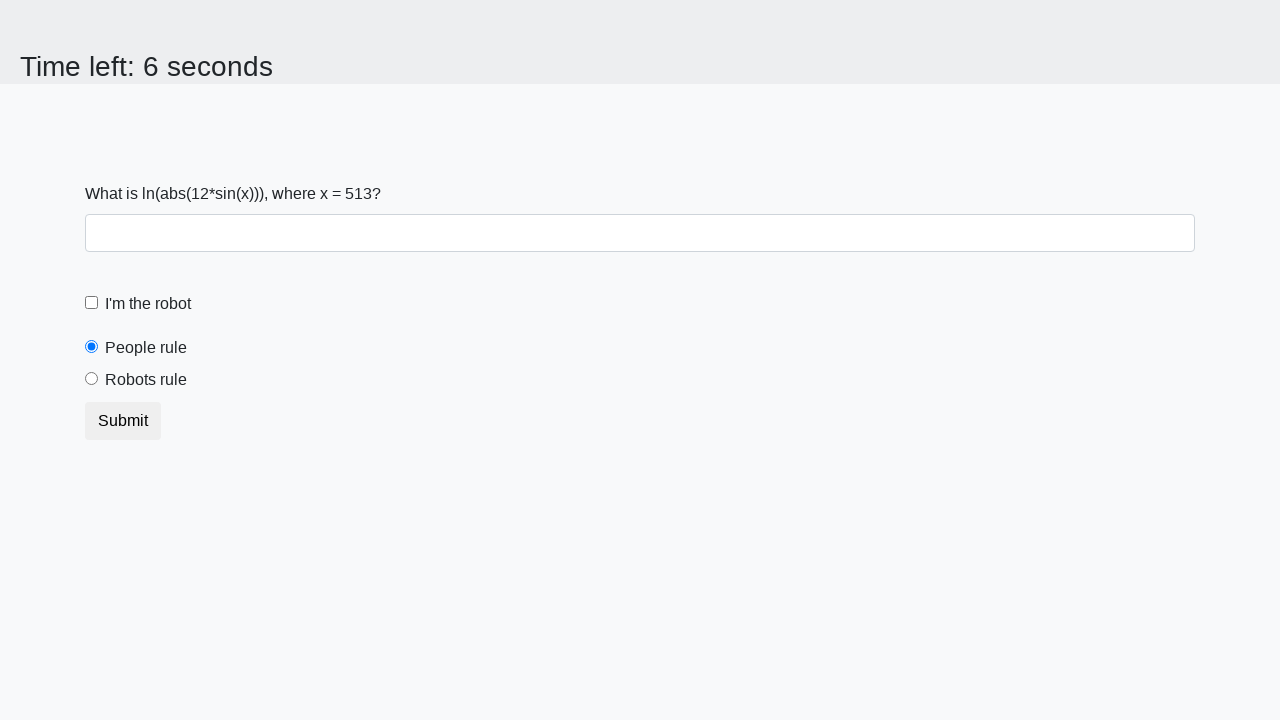

Calculated logarithm of absolute value of 12*sin(x)
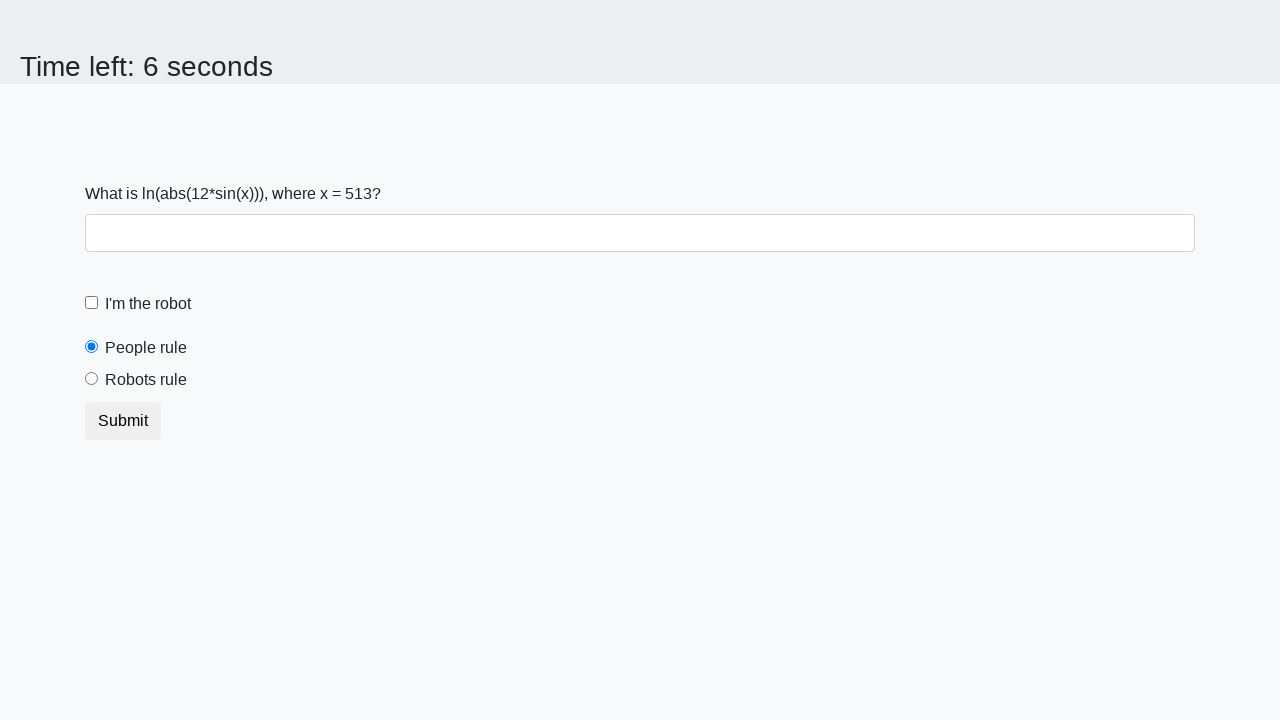

Filled answer field with calculated value on #answer
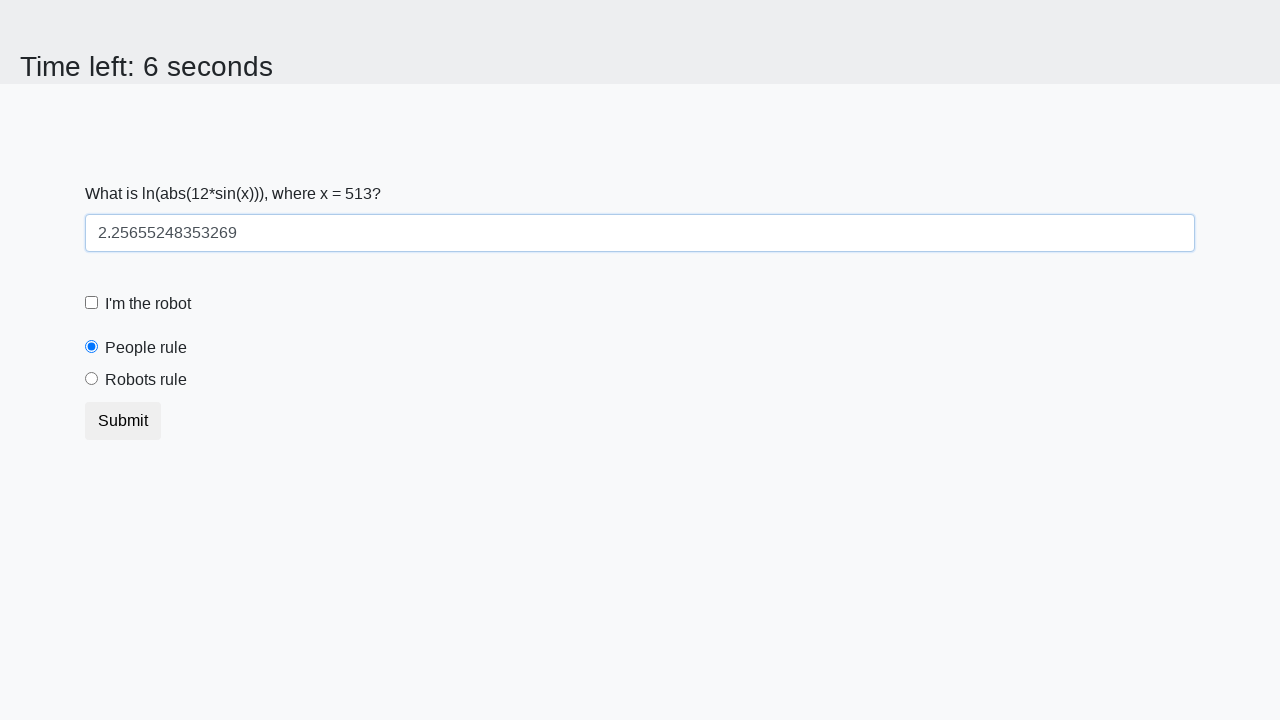

Checked the robot checkbox at (92, 303) on #robotCheckbox
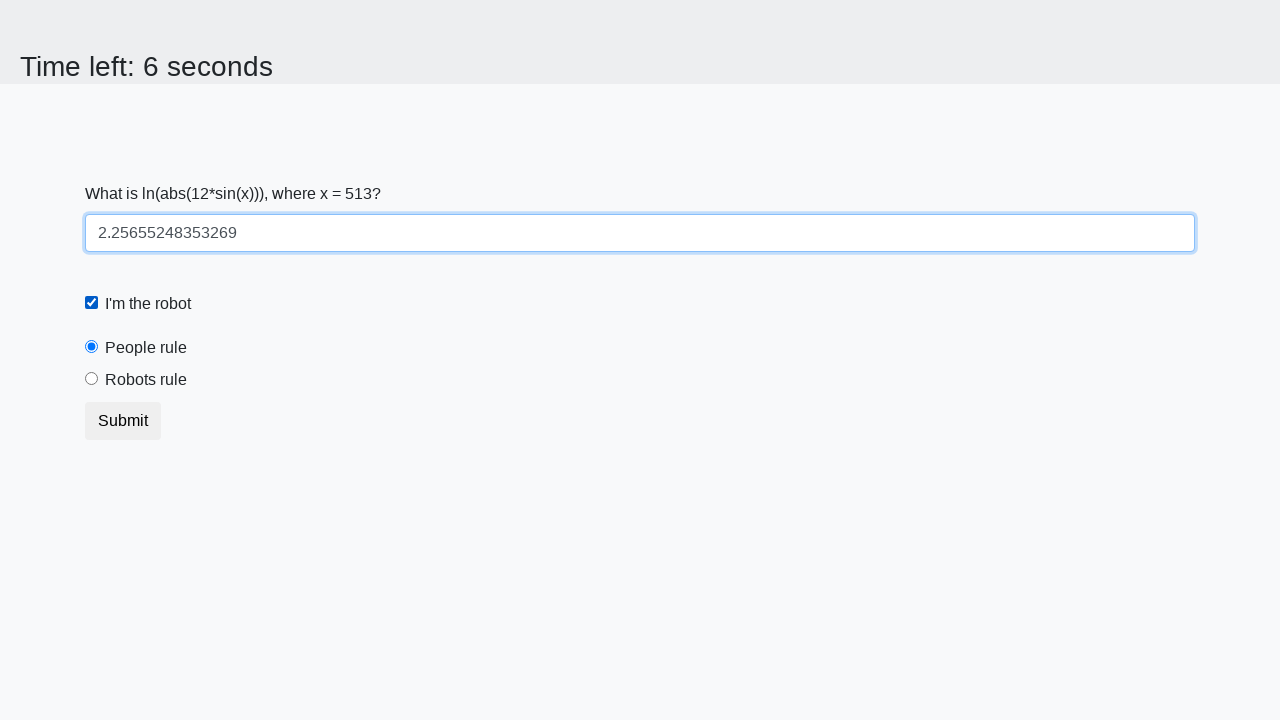

Checked the people rule checkbox at (92, 347) on #peopleRule
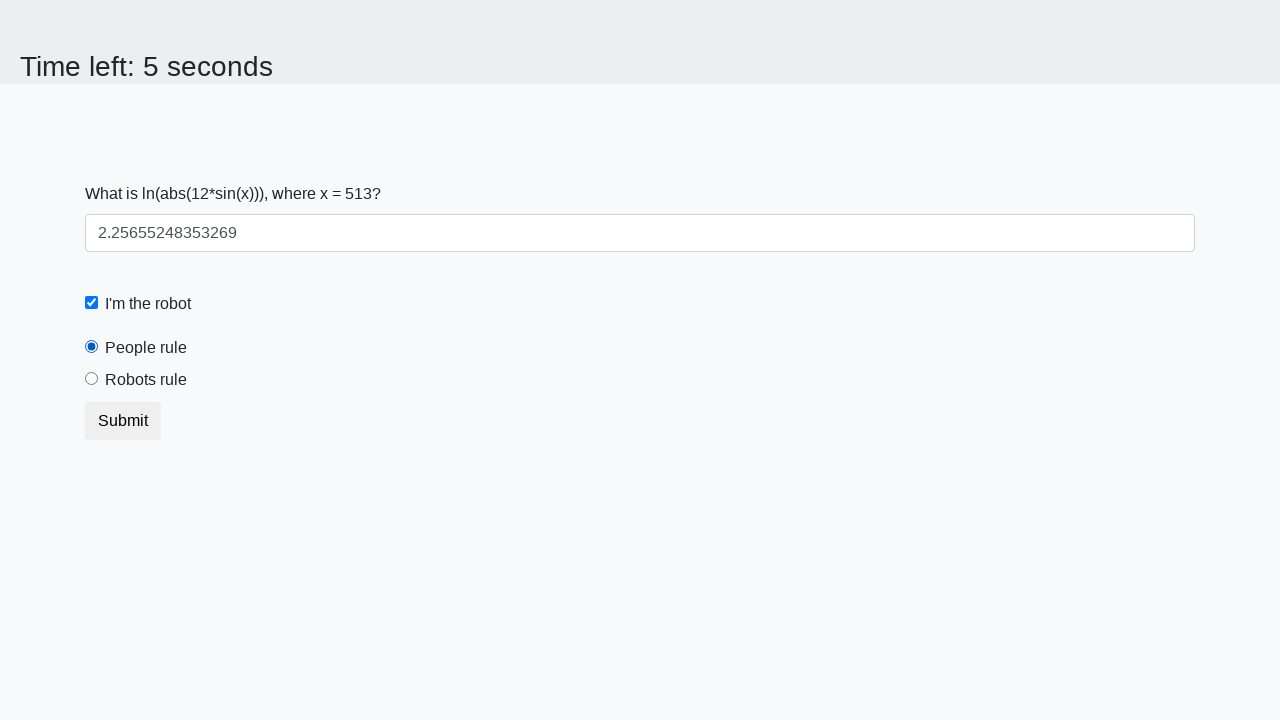

Checked the robots rule checkbox at (92, 379) on #robotsRule
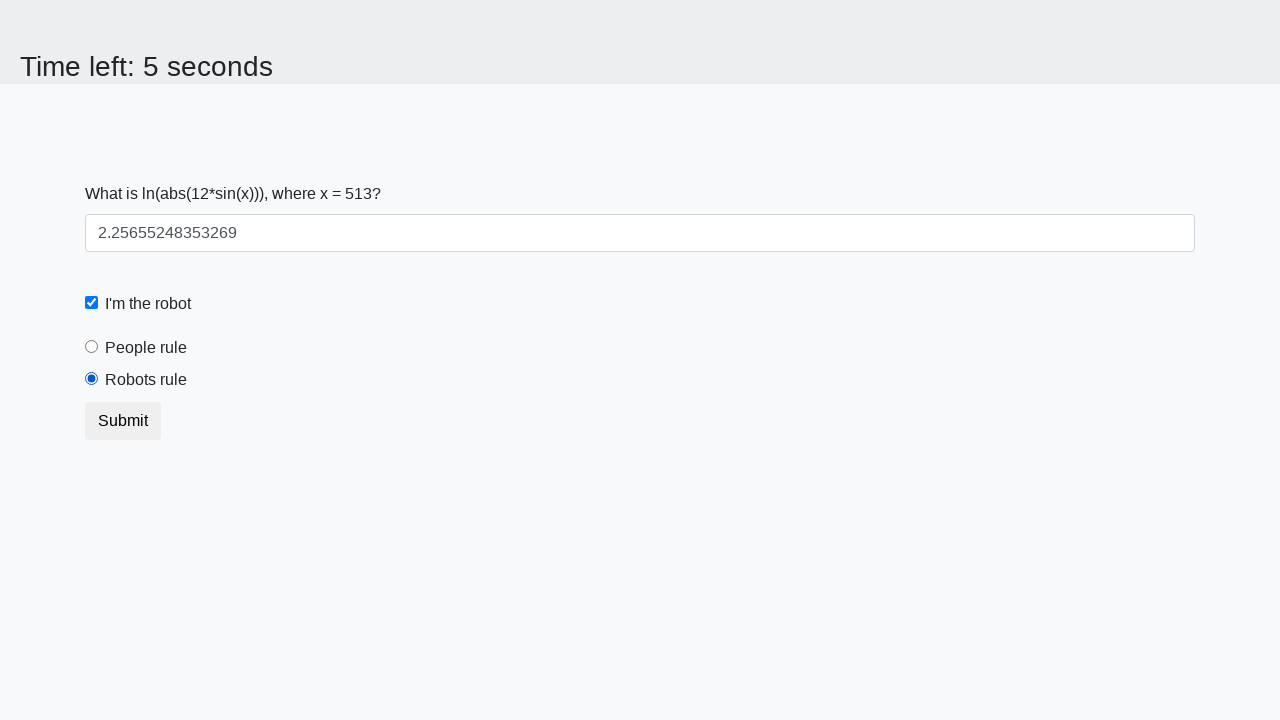

Clicked the submit button at (123, 421) on button
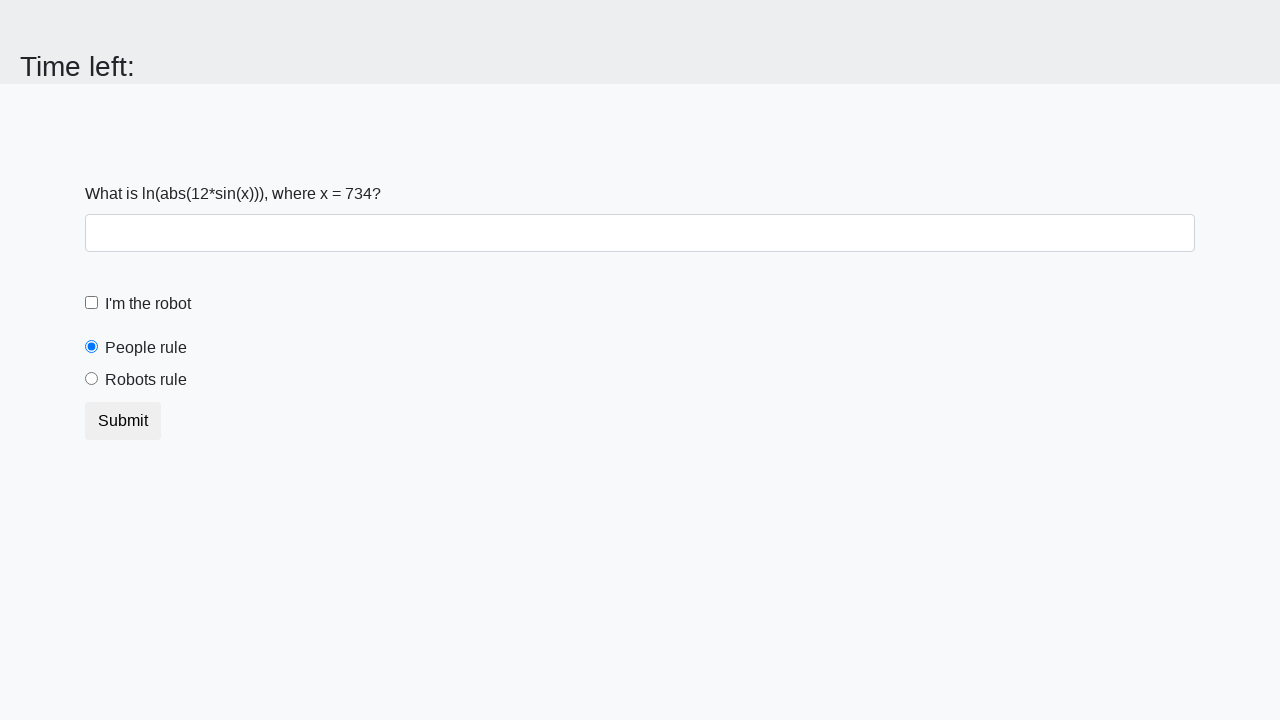

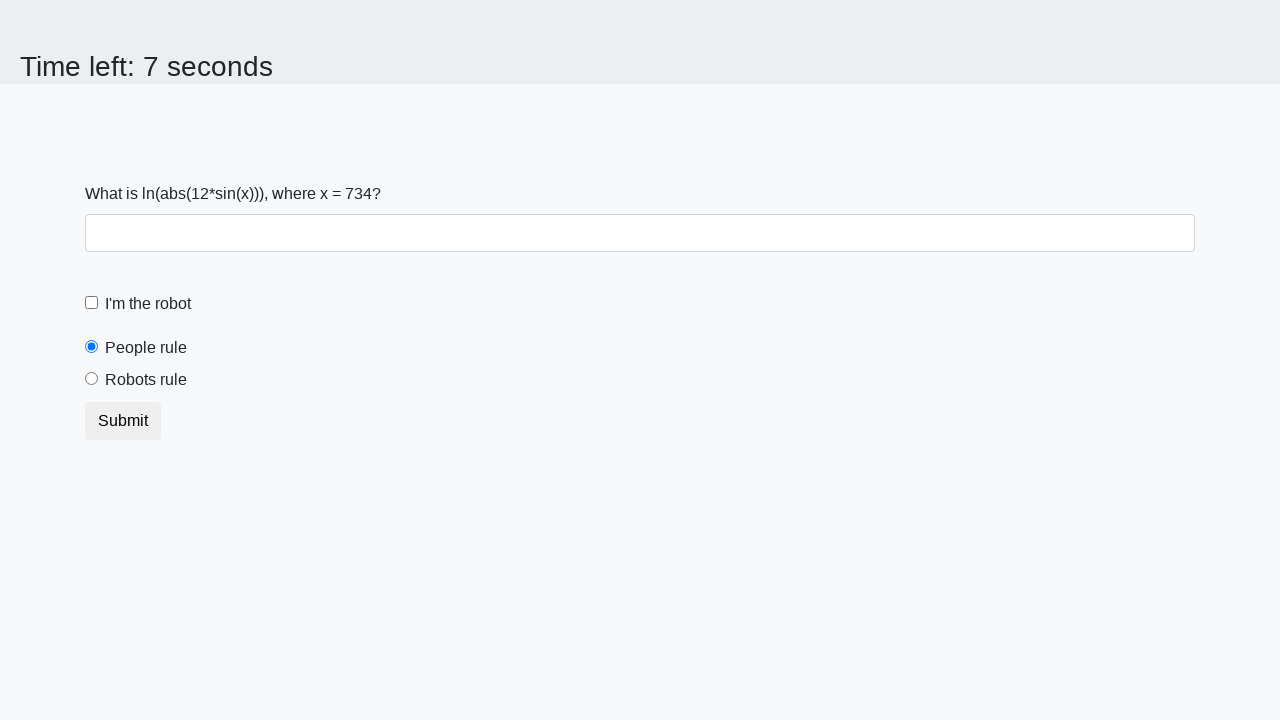